Tests the dynamic loading functionality by clicking a start button, waiting for content to load, and verifying the displayed text says "Hello World!"

Starting URL: http://the-internet.herokuapp.com/dynamic_loading/2

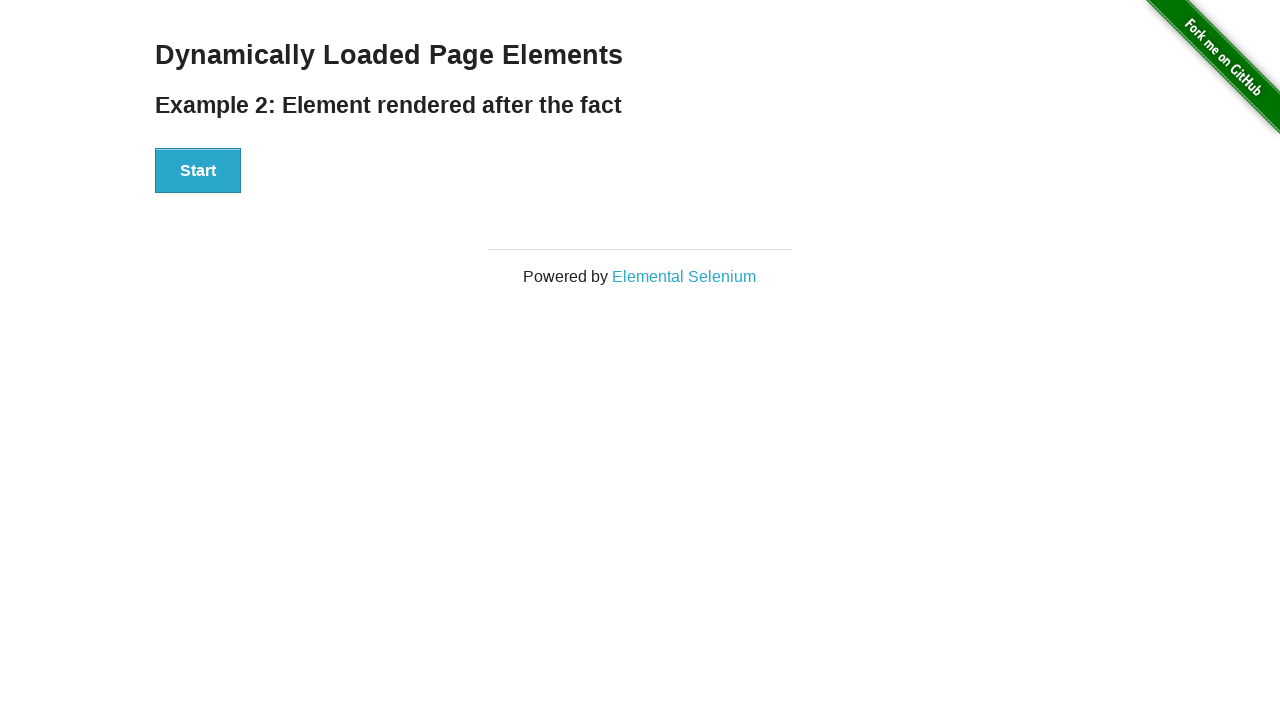

Clicked start button to begin dynamic loading at (198, 171) on #start button
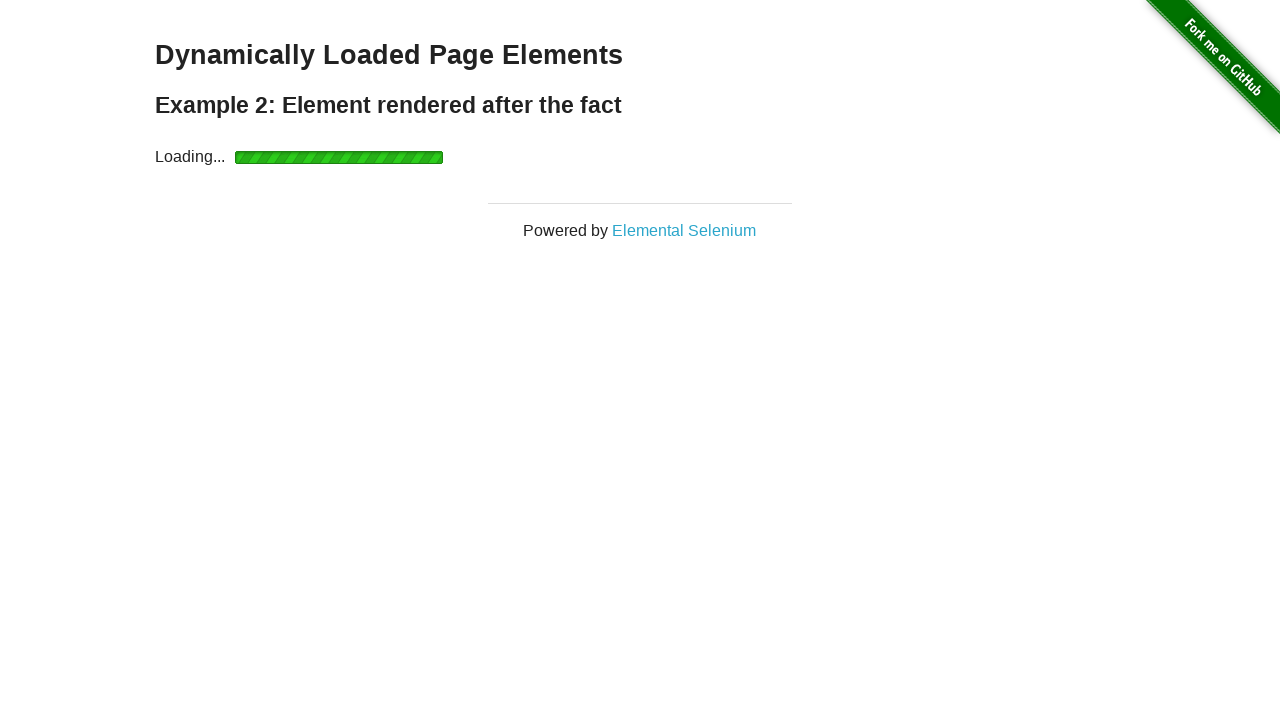

Waited for finish element to become visible
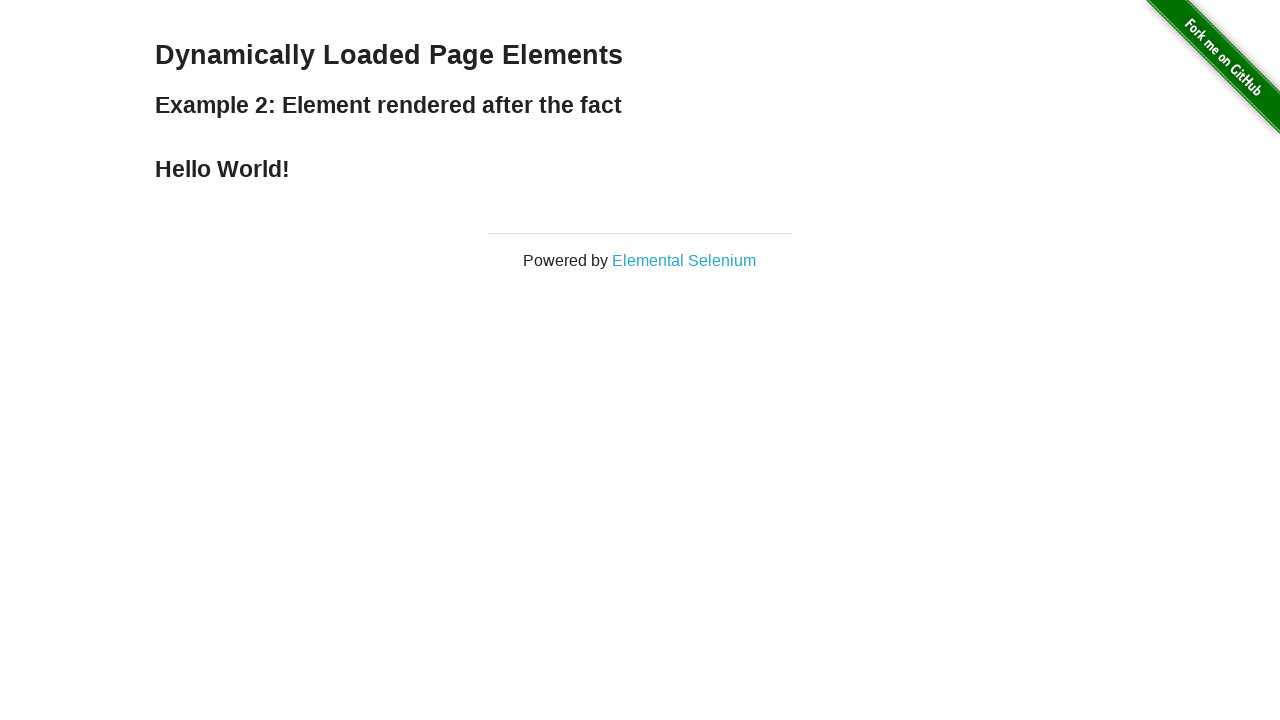

Retrieved text content from finish element
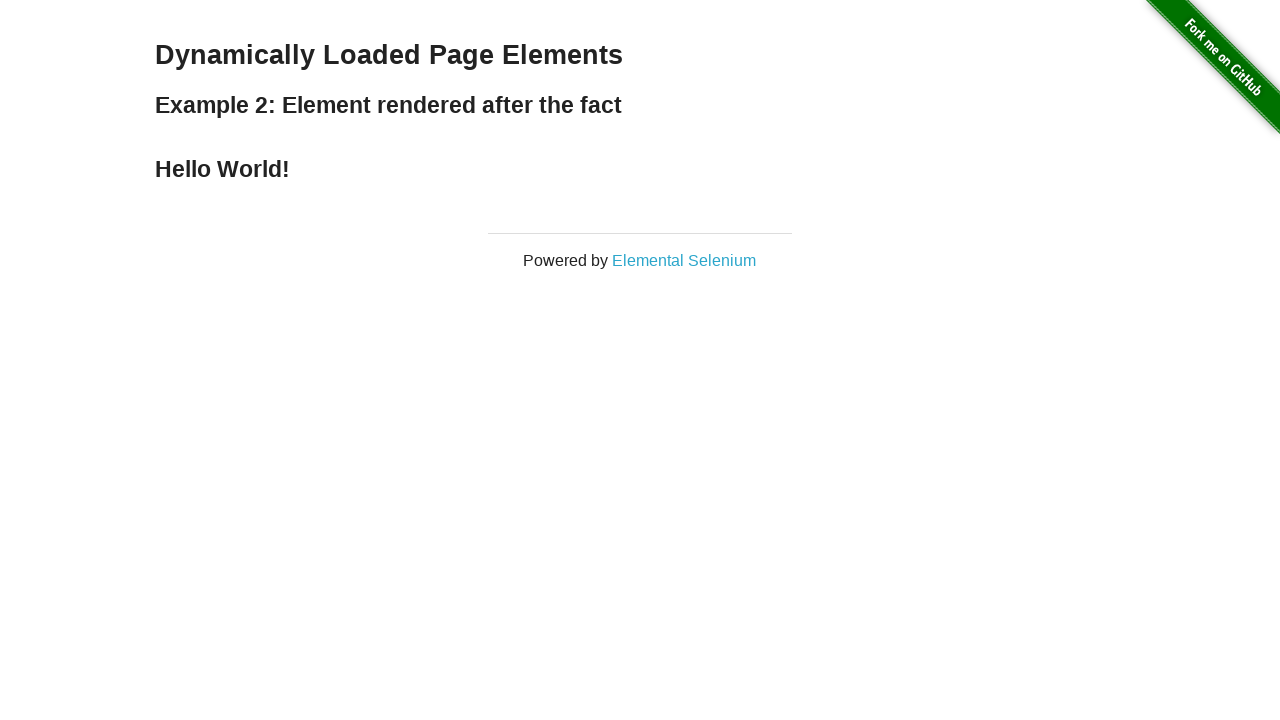

Verified that finish element displays 'Hello World!'
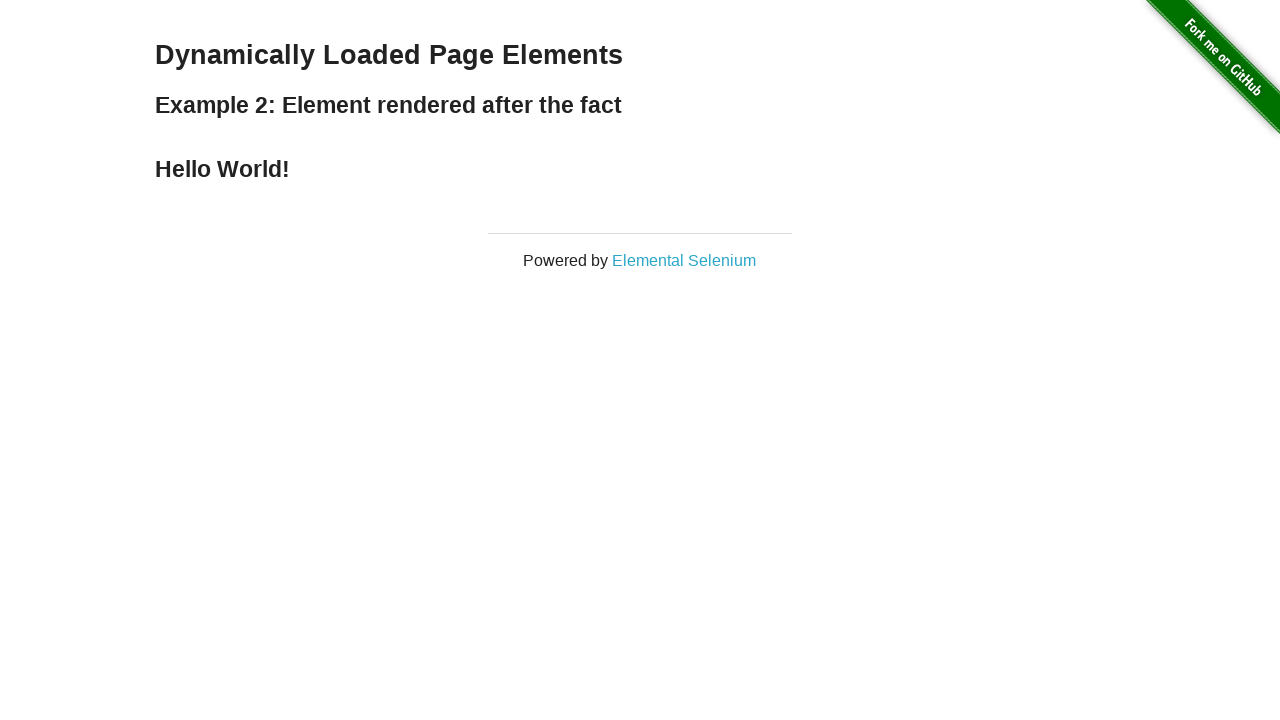

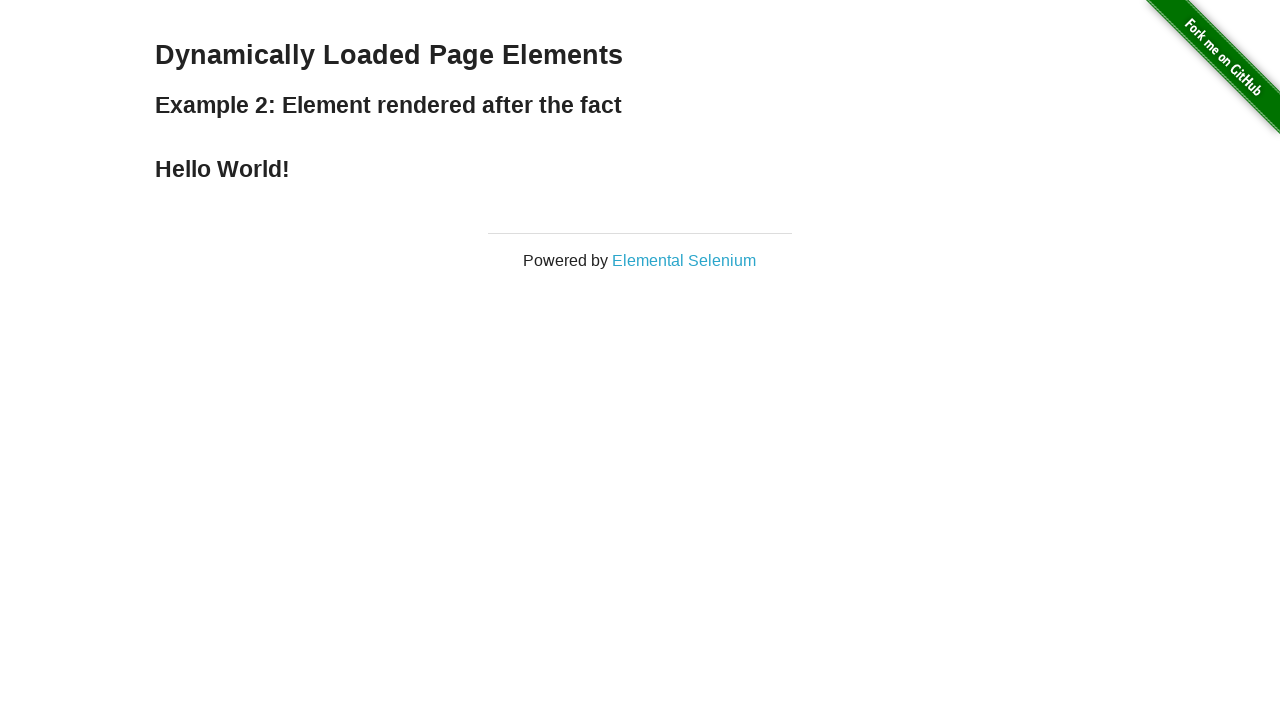